Tests bus ticket booking flow on APSRTC website by entering source and destination cities, selecting a travel date, and checking availability

Starting URL: https://www.apsrtconline.in/

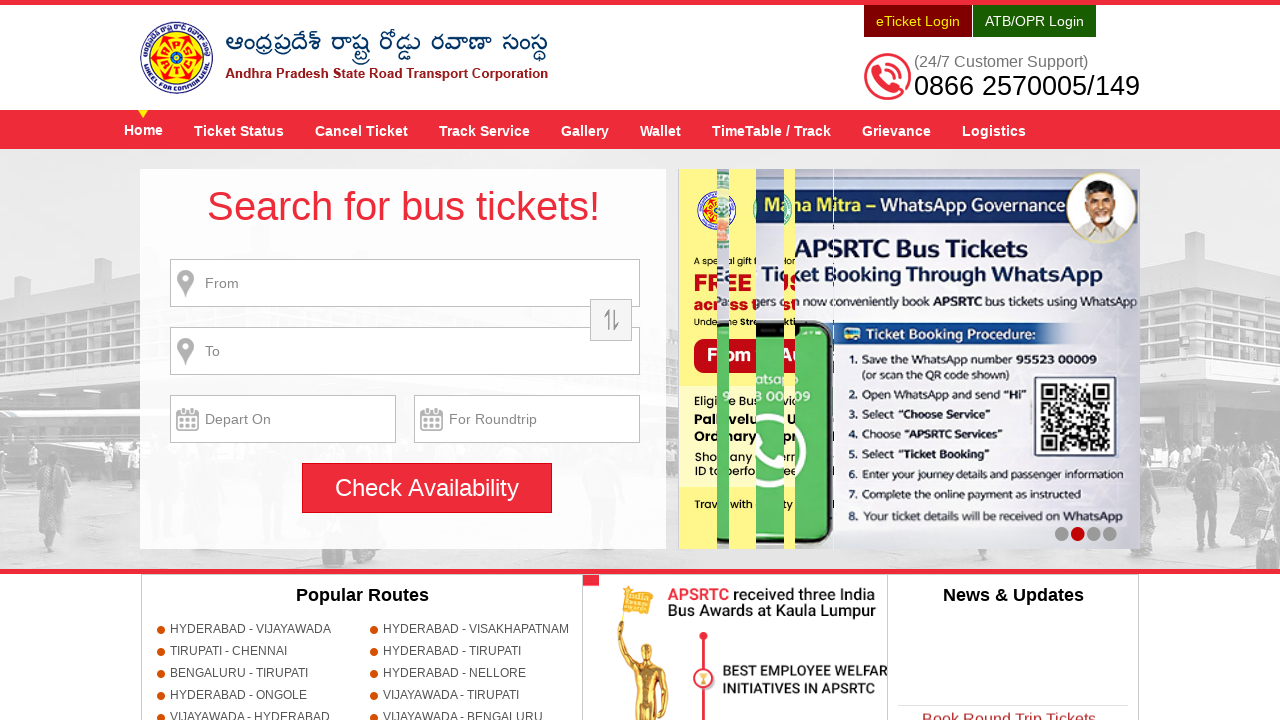

Filled source city field with 'HYDERABAD' on //div[@class='search']//input[@name='source']
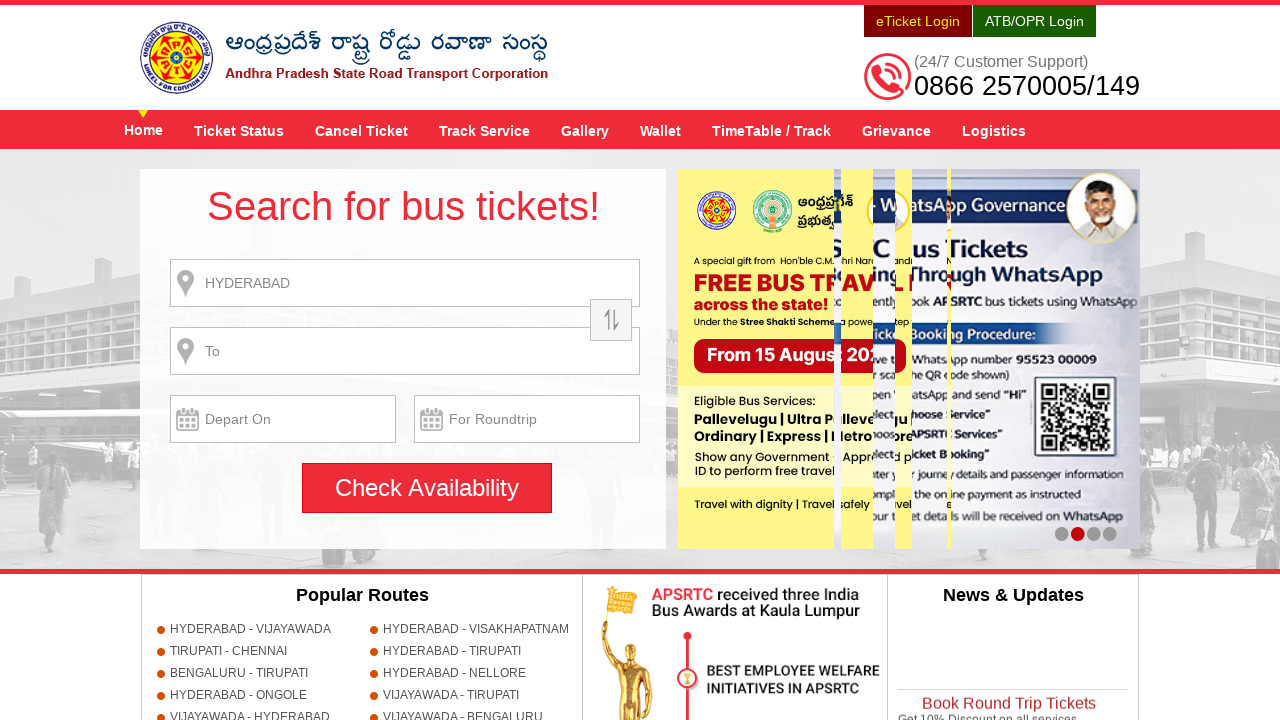

Waited for autocomplete suggestions to appear
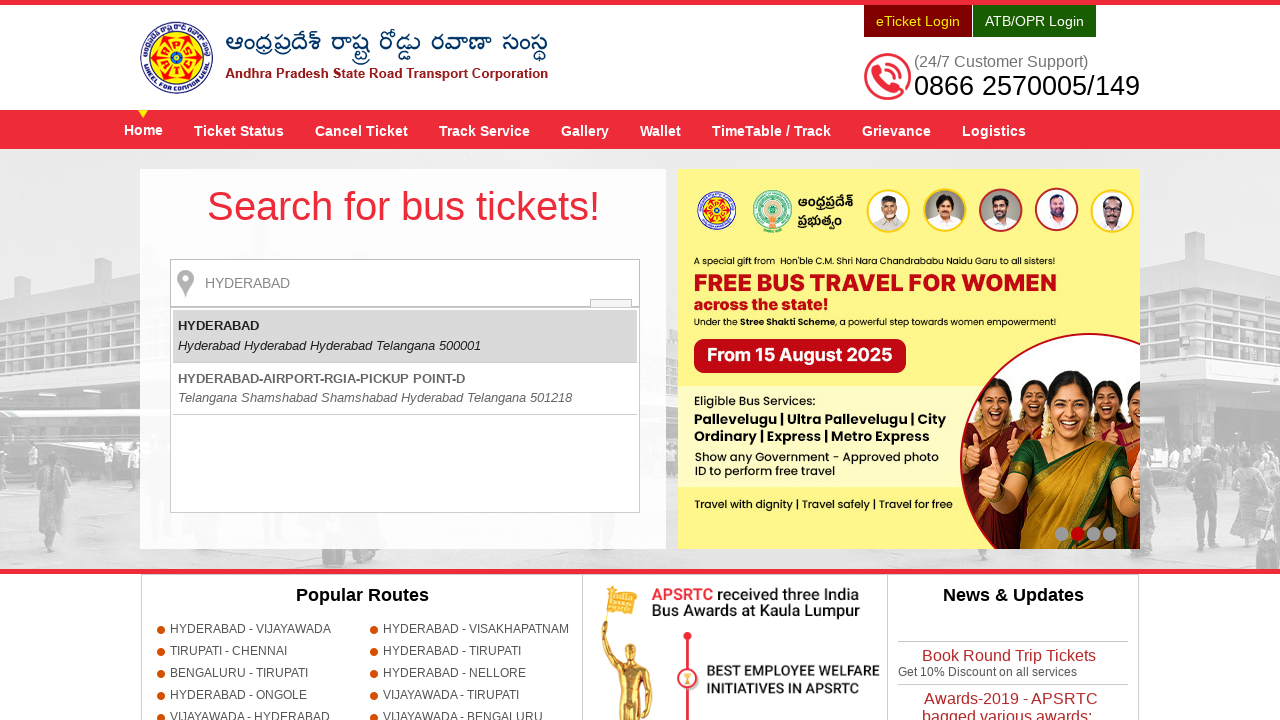

Pressed Enter to select source city
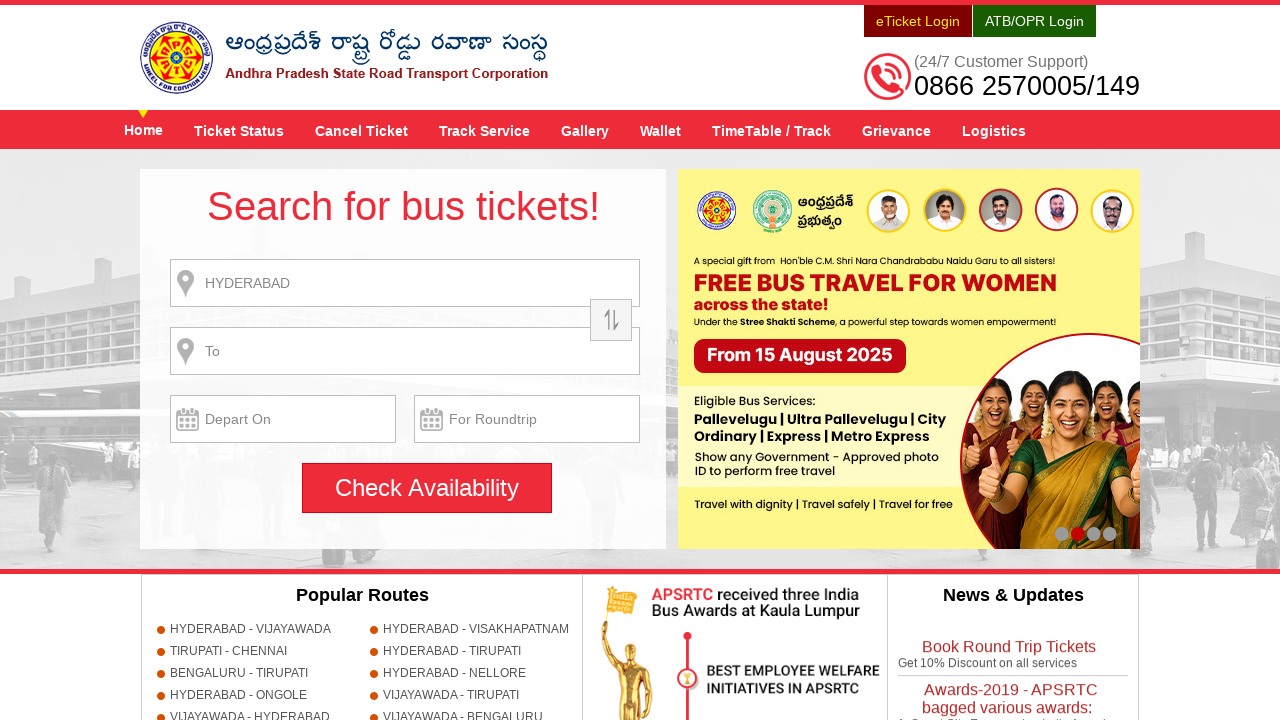

Filled destination city field with 'GUNTUR' on //input[@name='destination']
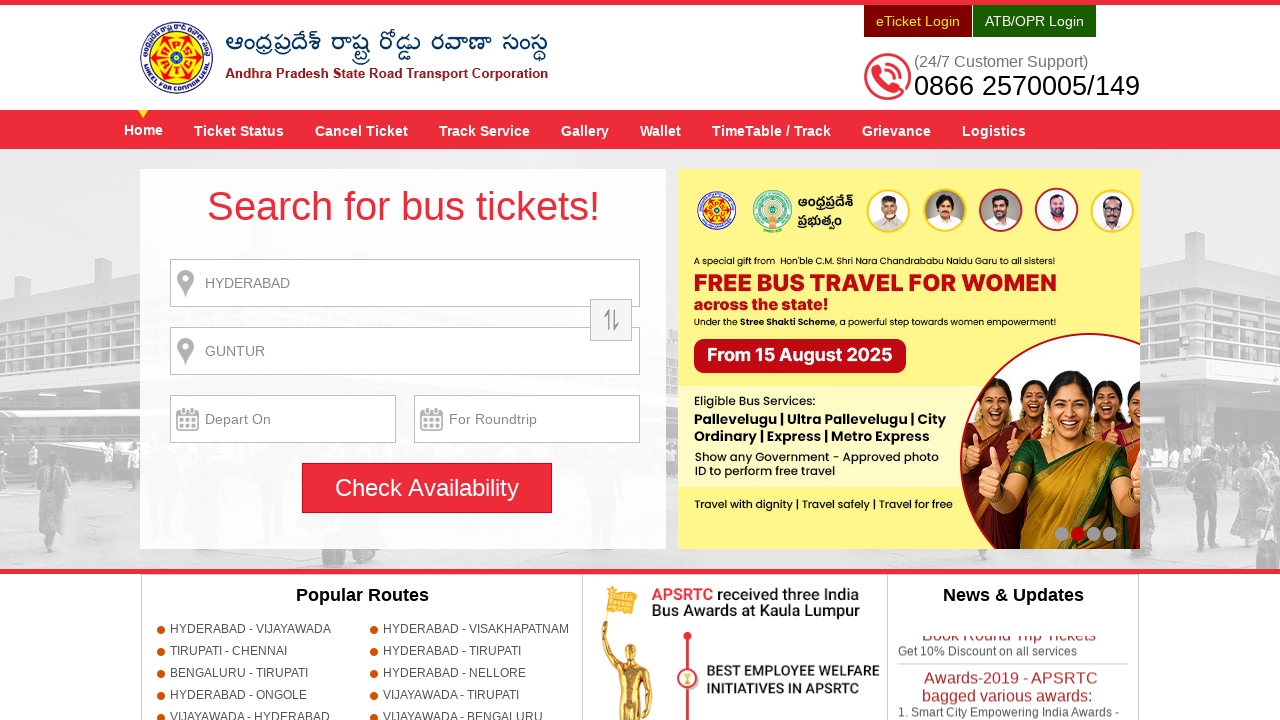

Waited for autocomplete suggestions to appear
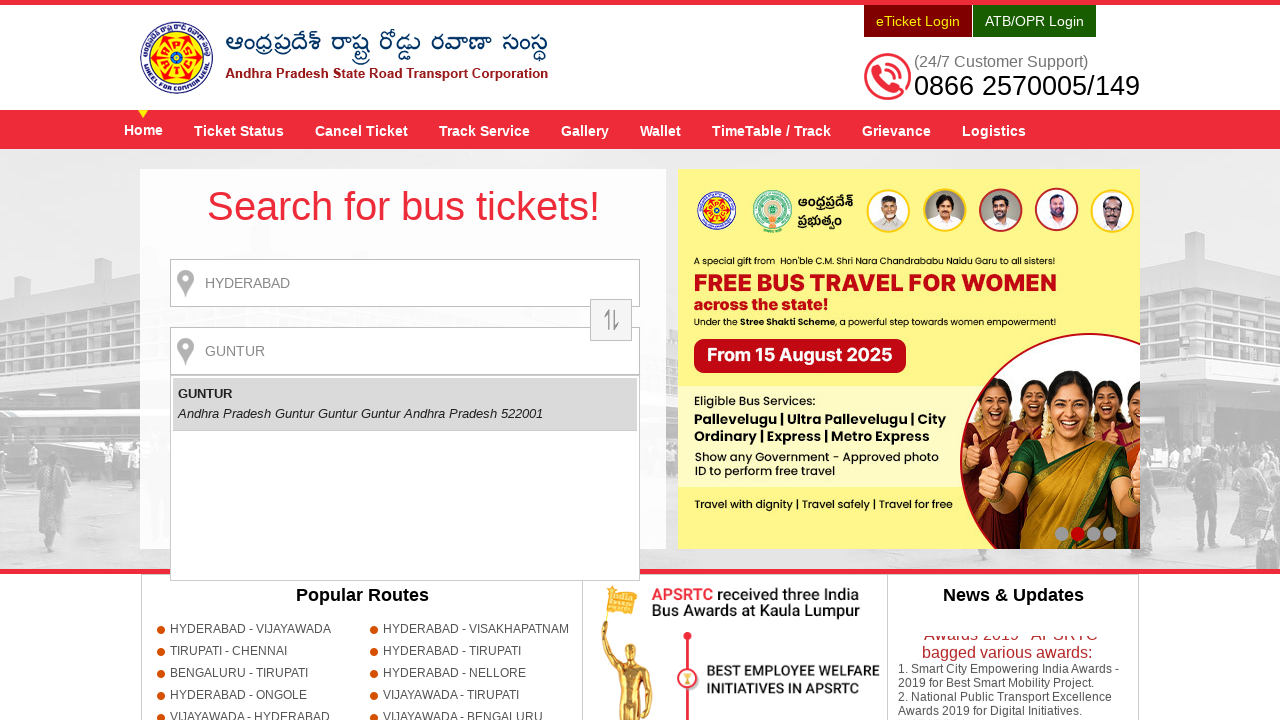

Pressed Enter to select destination city
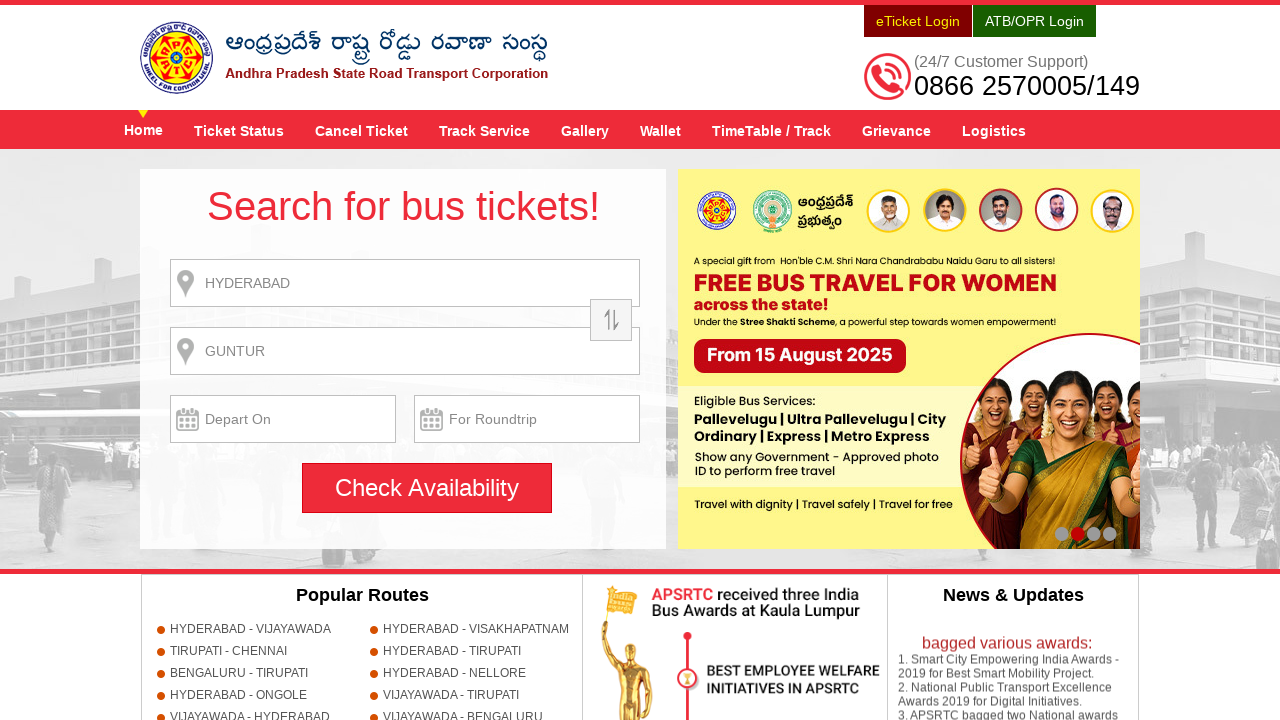

Clicked on journey date field to open date picker at (283, 419) on xpath=//input[@name='txtJourneyDate']
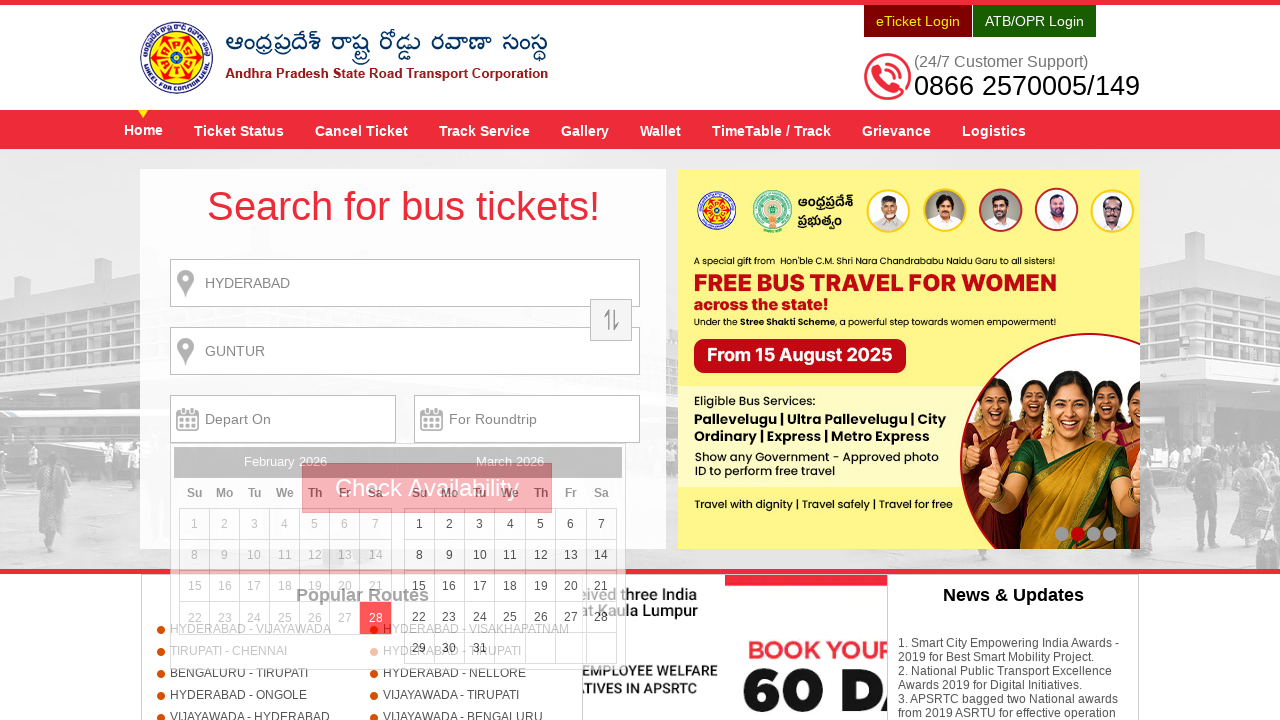

Selected travel date (15th) from date picker at (419, 586) on xpath=//a[text()='15']
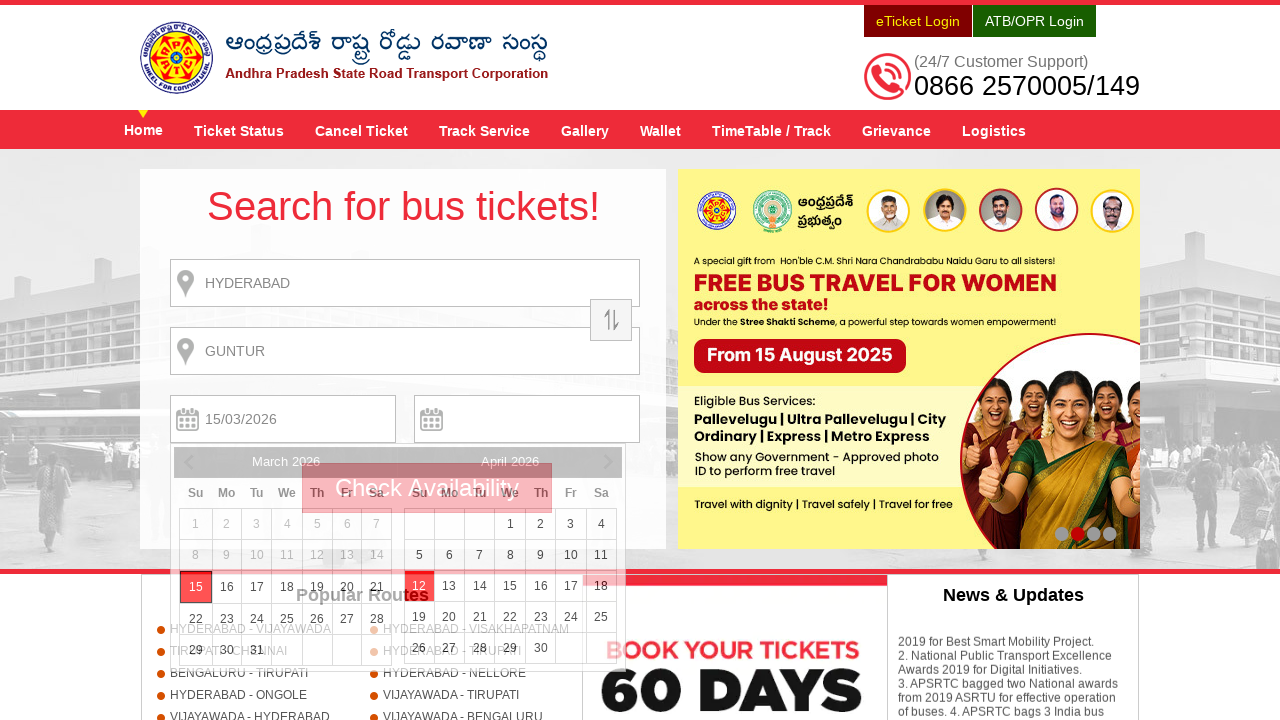

Clicked Check Availability button to search for available buses at (427, 488) on xpath=//input[@value='Check Availability']
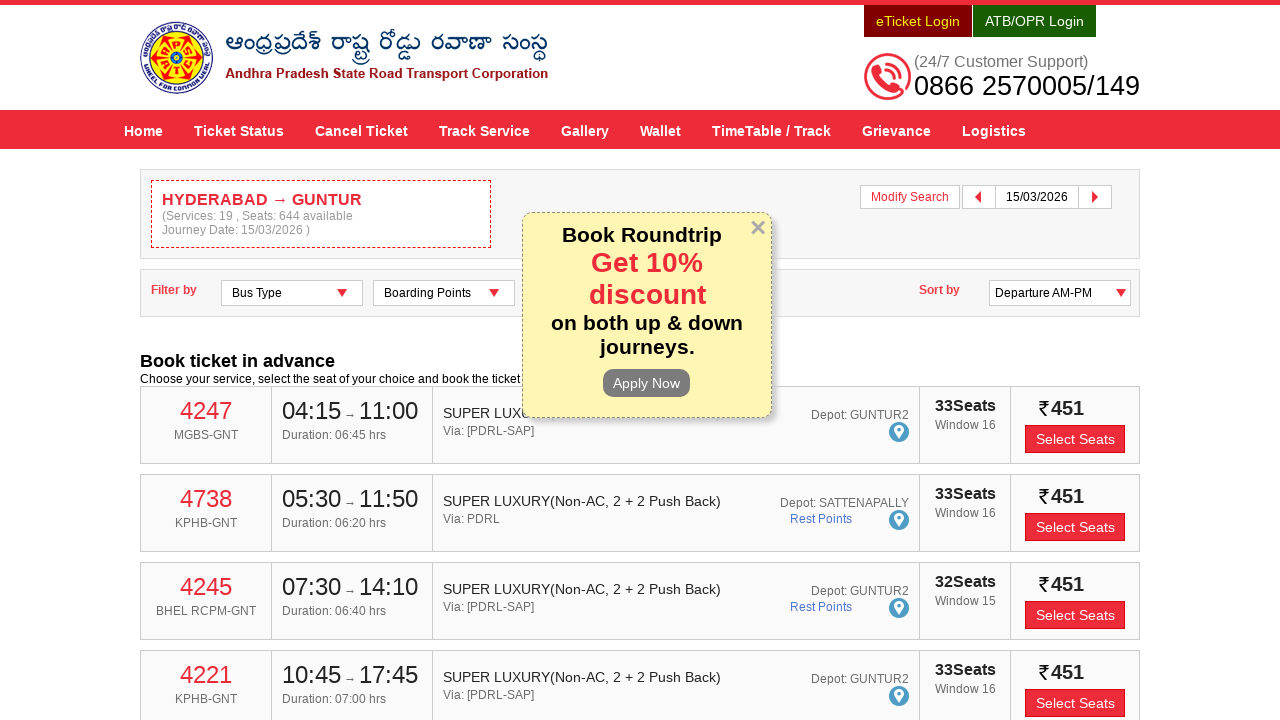

Set up dialog handler to accept any alerts
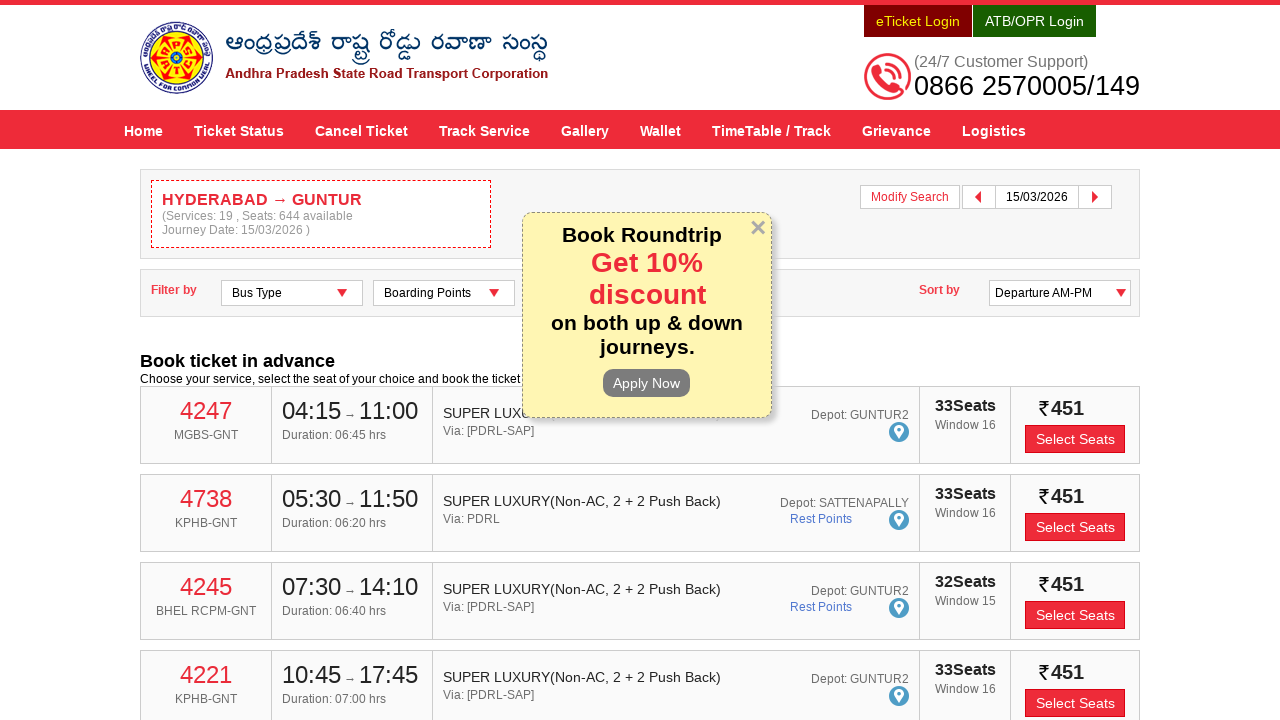

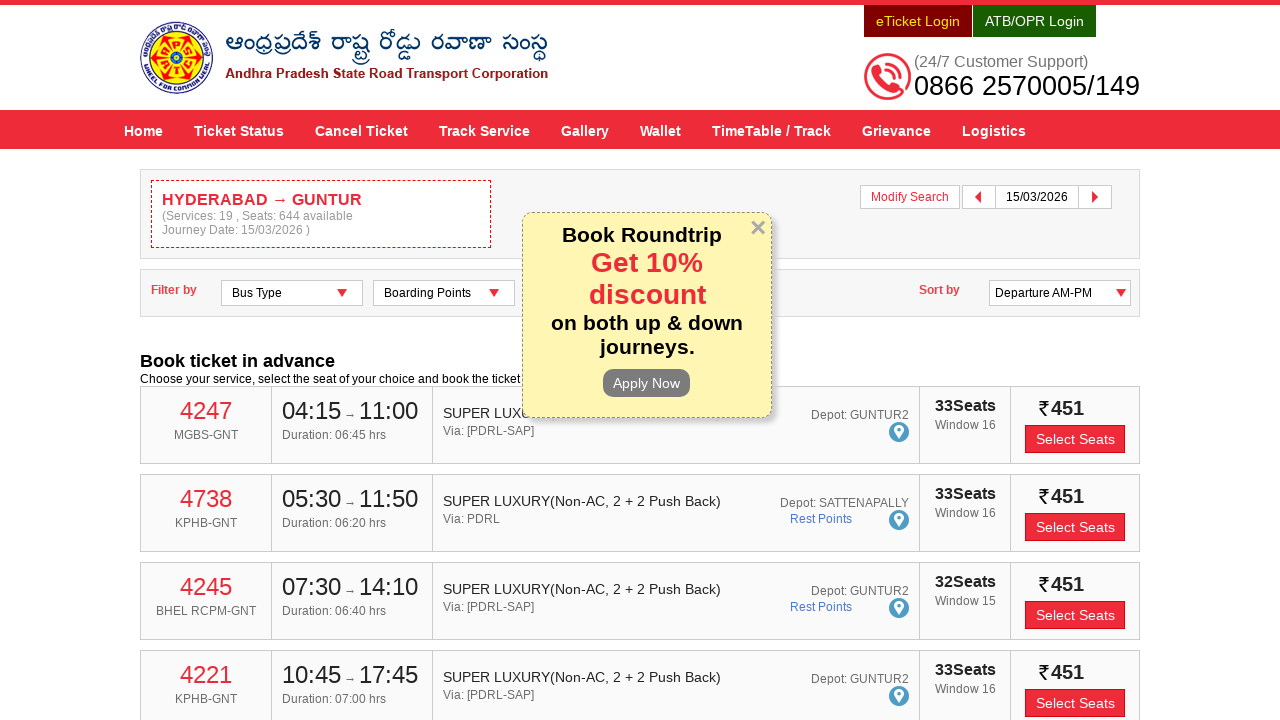